Tests that a todo item is removed when edited to an empty string

Starting URL: https://demo.playwright.dev/todomvc

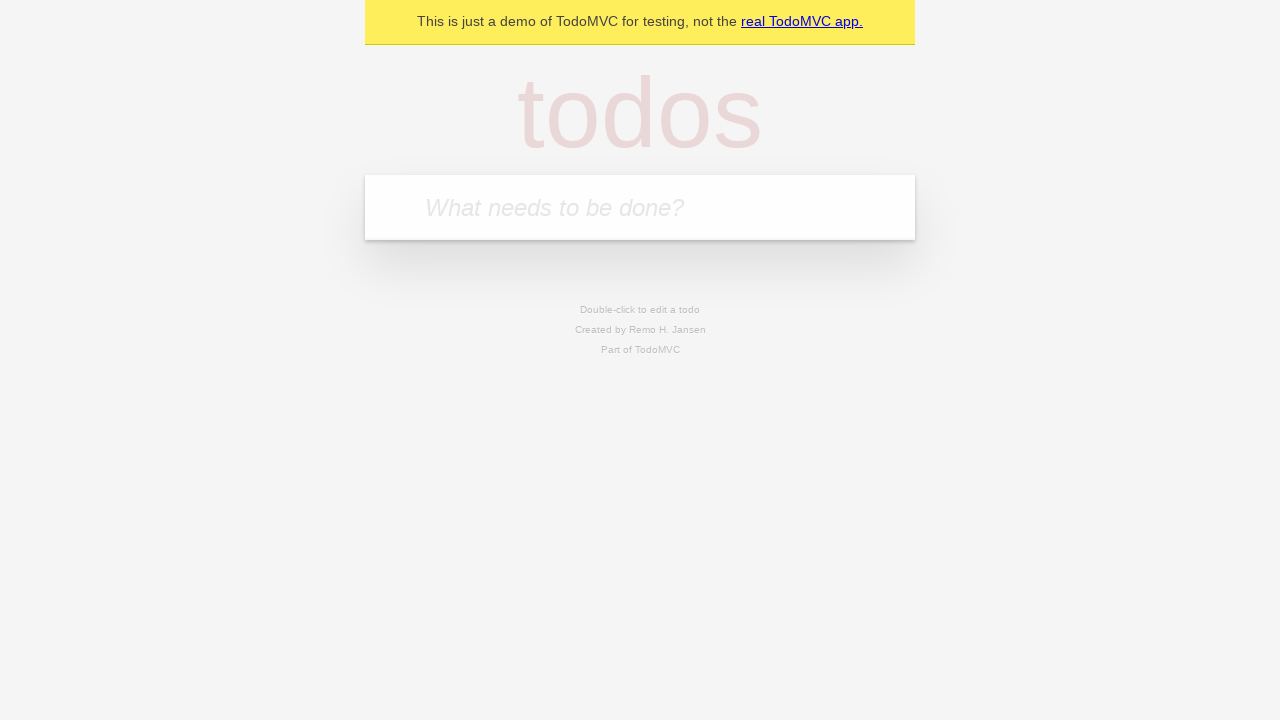

Filled new todo input with 'buy some cheese' on .new-todo
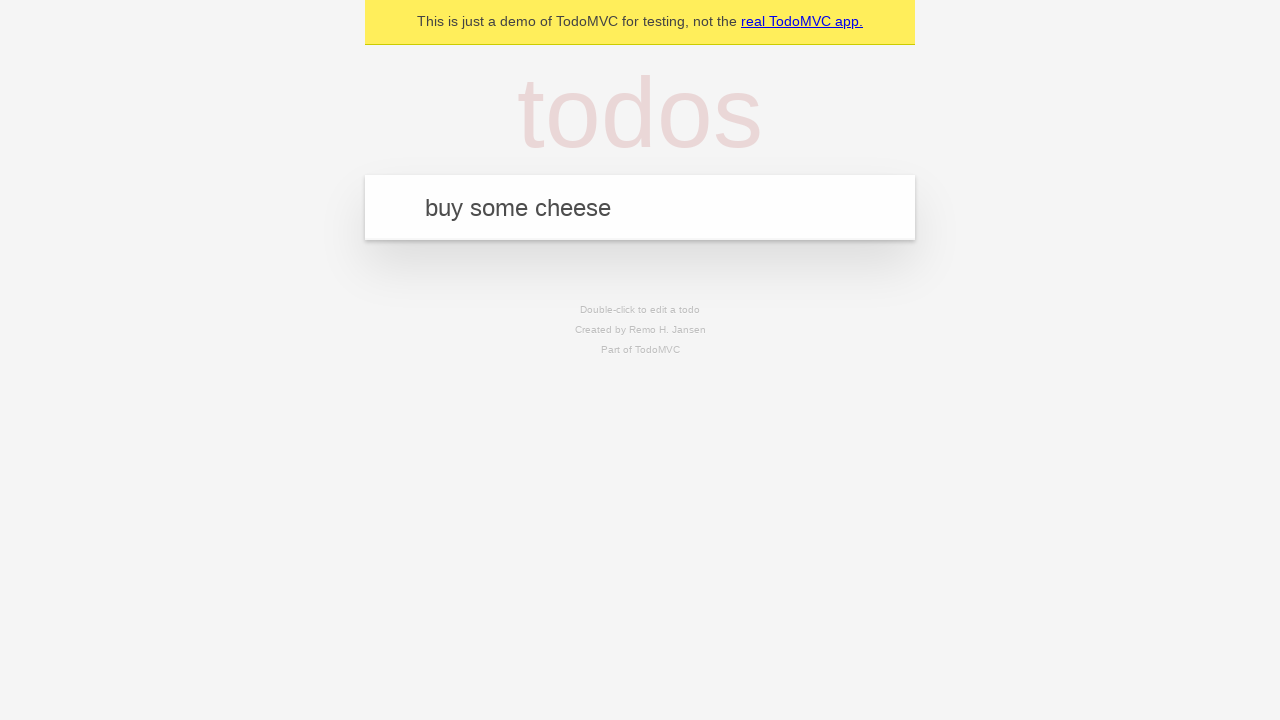

Pressed Enter to create first todo on .new-todo
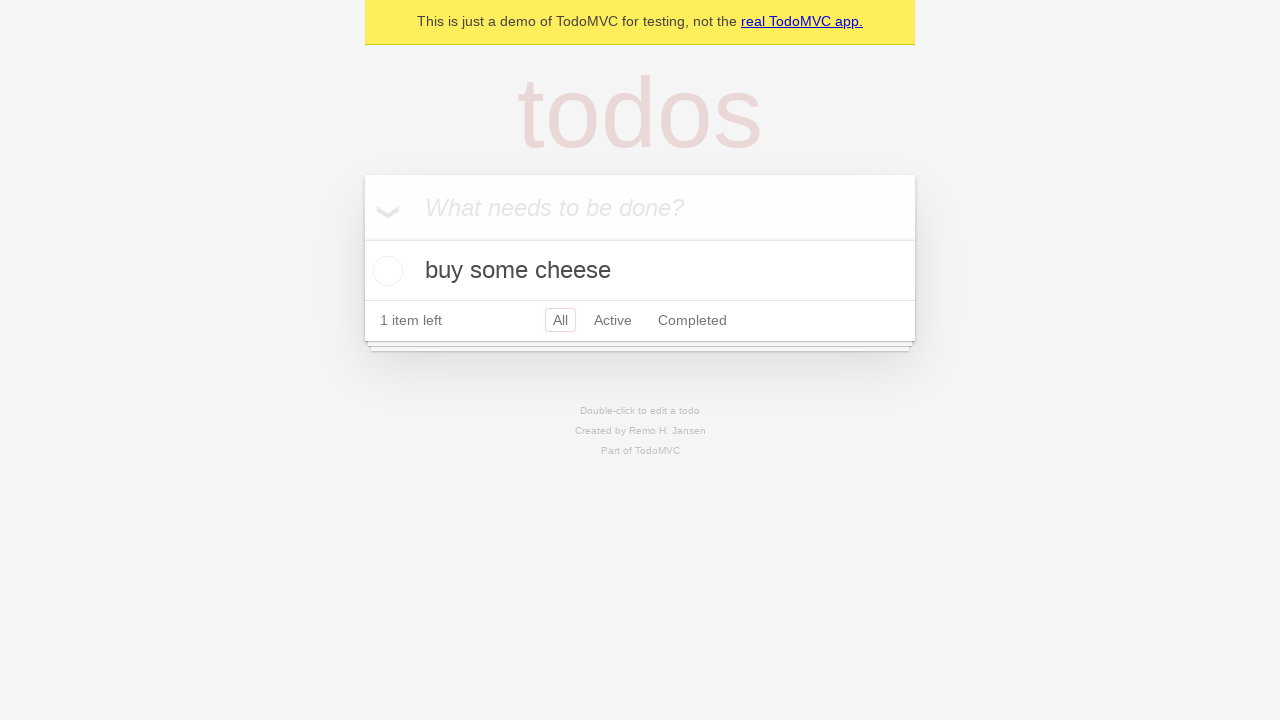

Filled new todo input with 'feed the cat' on .new-todo
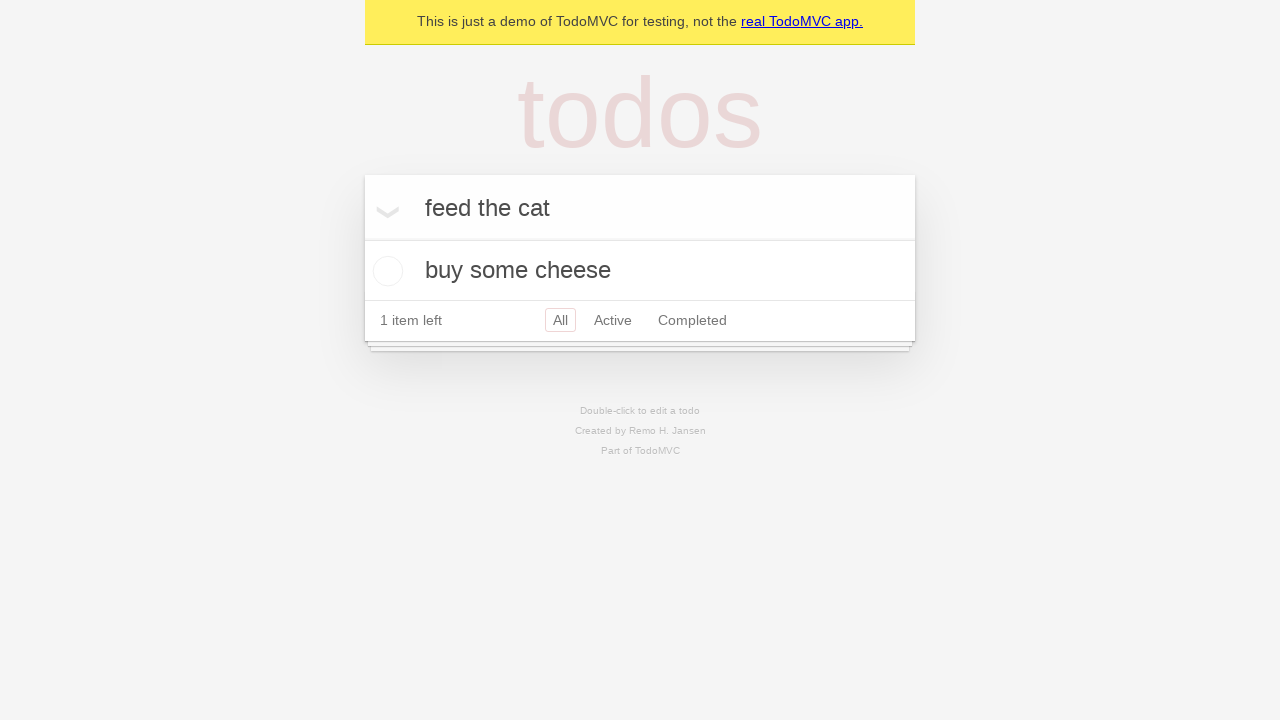

Pressed Enter to create second todo on .new-todo
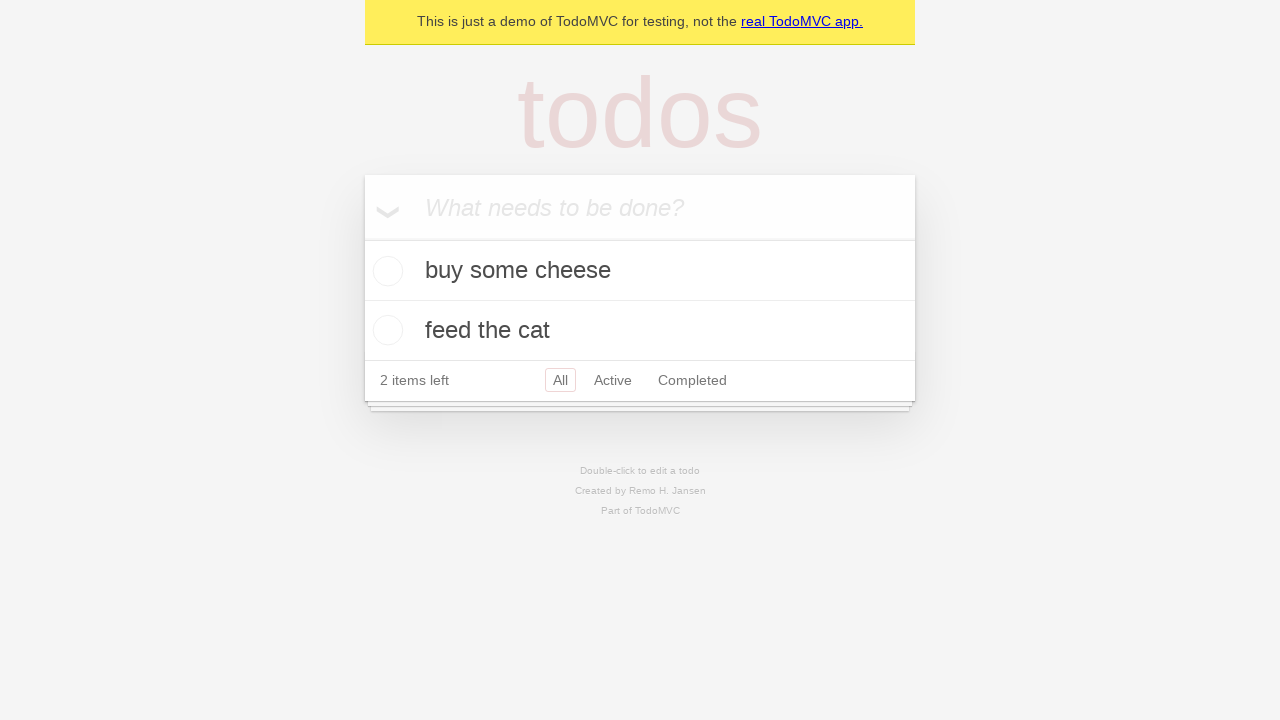

Filled new todo input with 'book a doctors appointment' on .new-todo
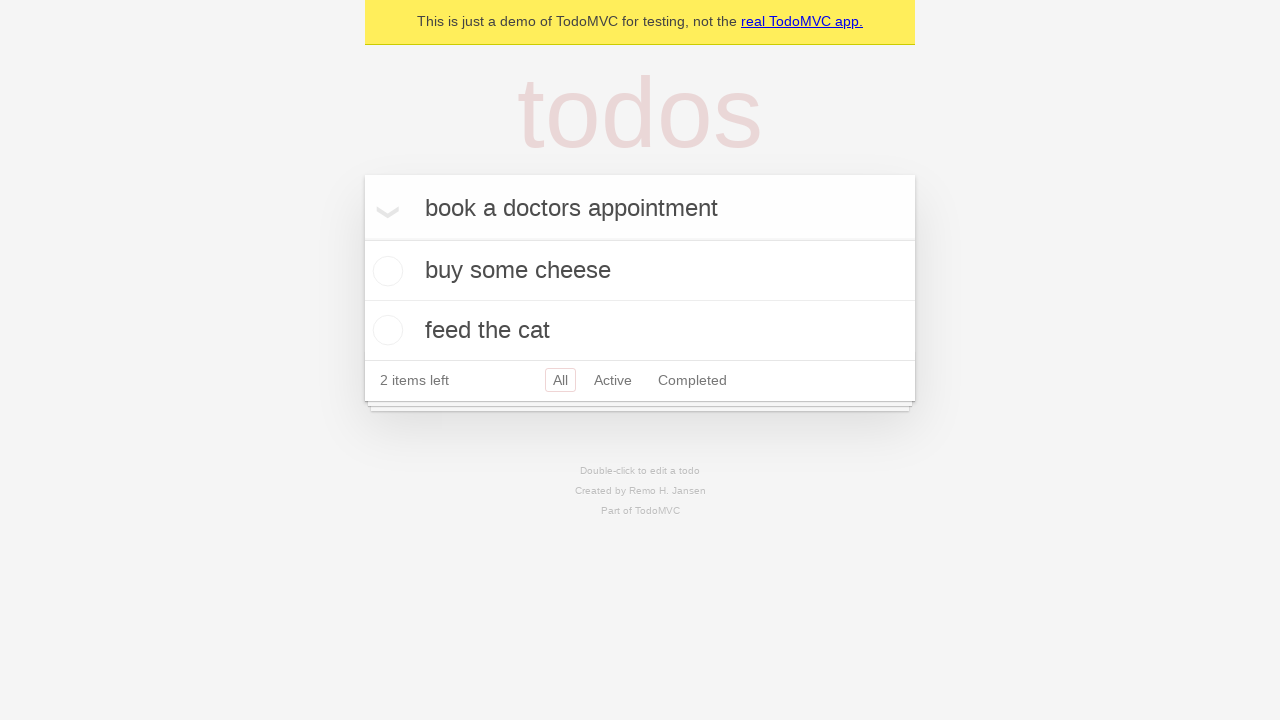

Pressed Enter to create third todo on .new-todo
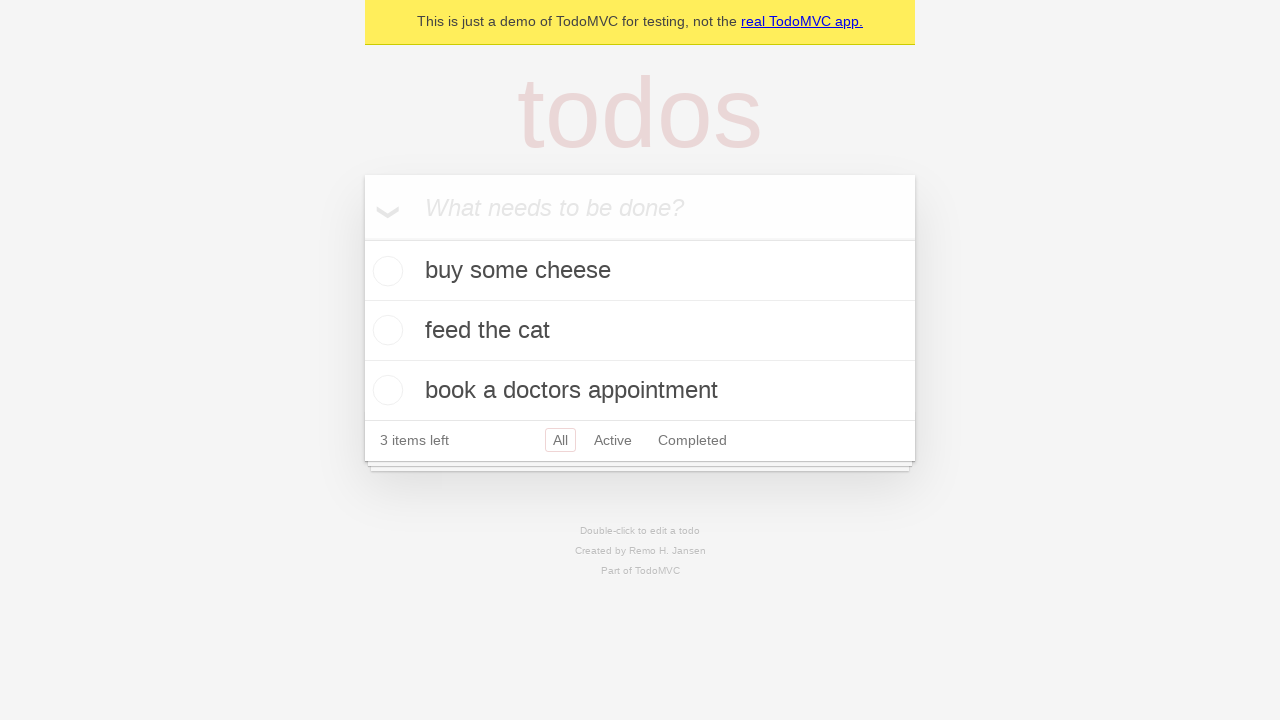

Waited for all three todos to be created
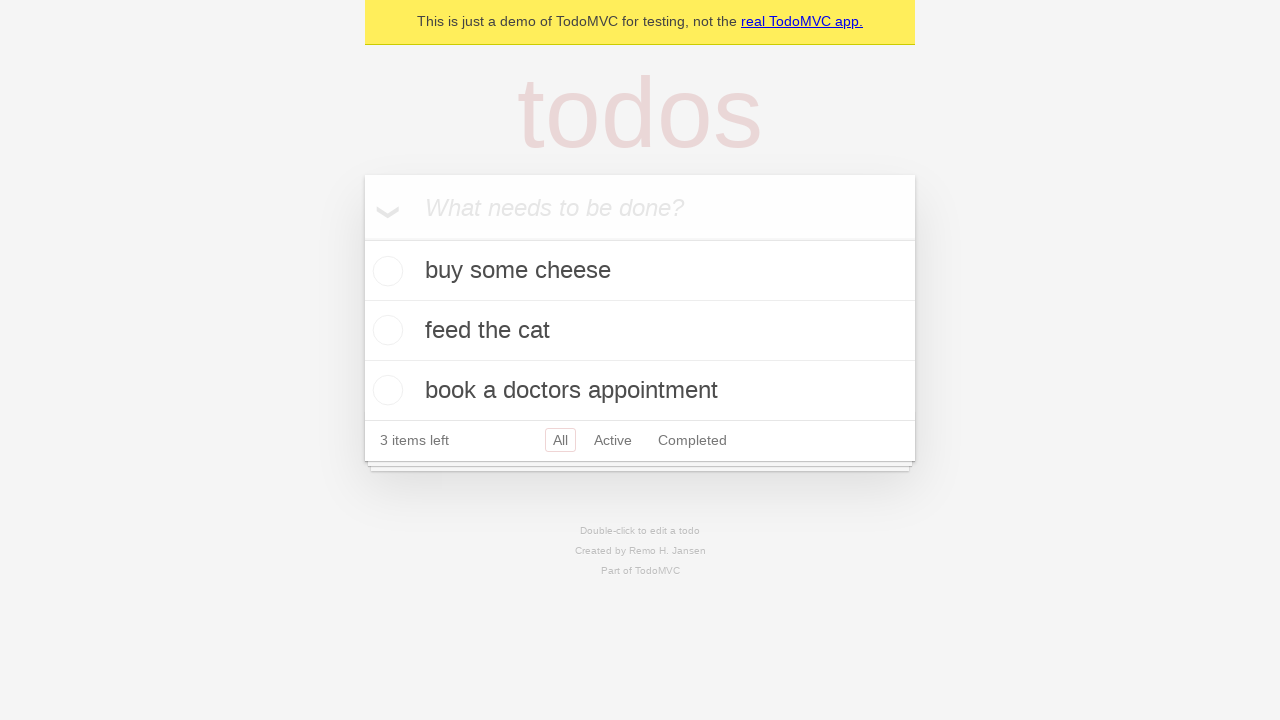

Double-clicked second todo to enter edit mode at (640, 331) on .todo-list li >> nth=1
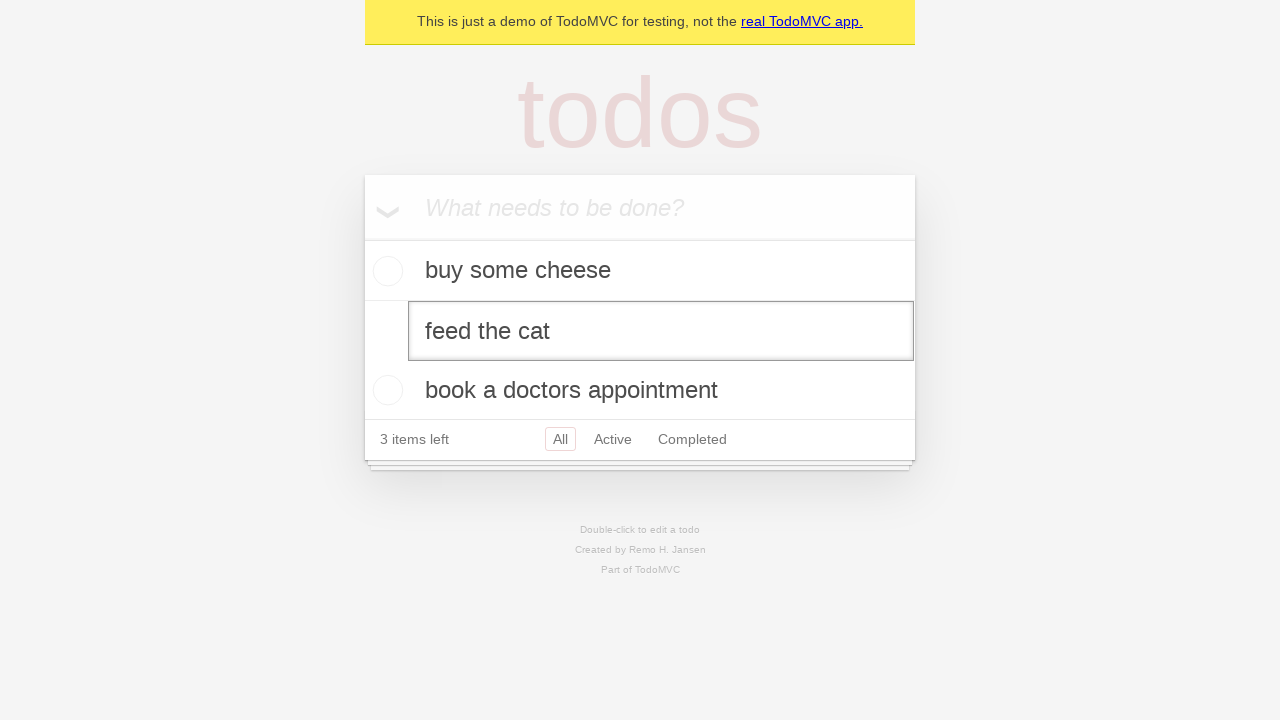

Cleared text in edit field, leaving it empty on .todo-list li >> nth=1 >> .edit
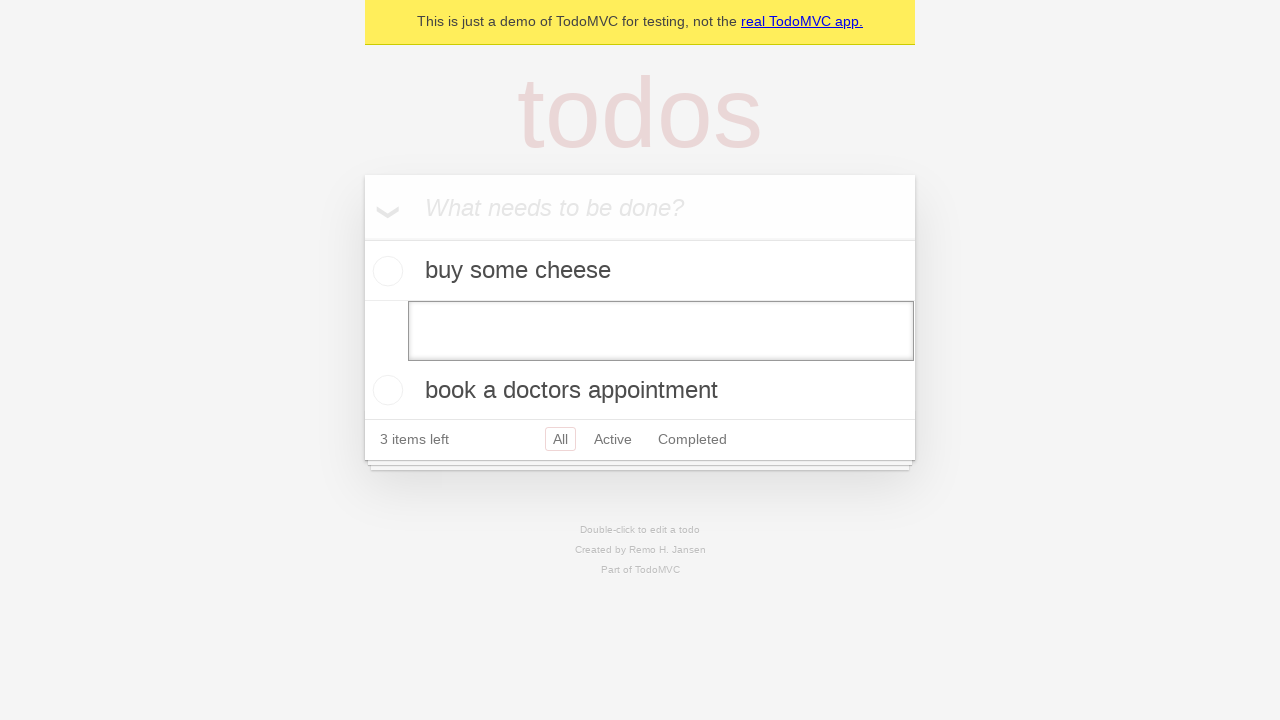

Pressed Enter to confirm empty edit, removing the todo item on .todo-list li >> nth=1 >> .edit
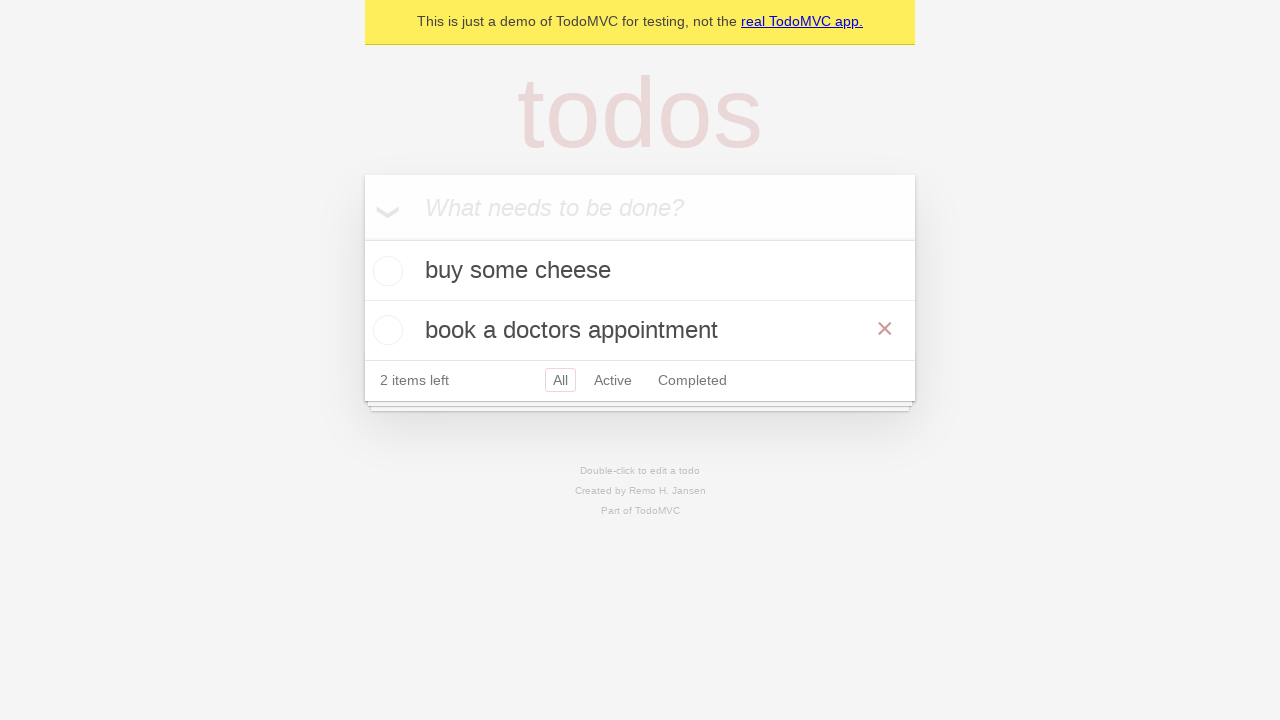

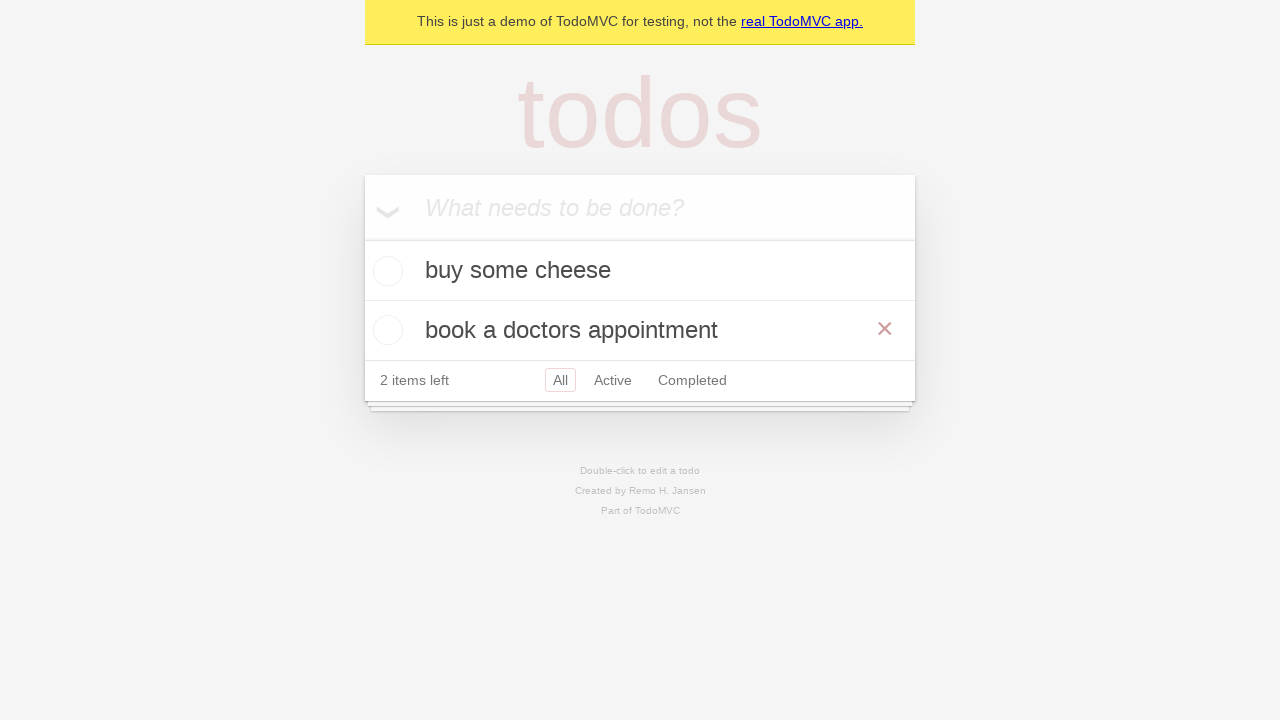